Demonstrates drag-and-drop by offset functionality by dragging element A to a specific coordinate position

Starting URL: https://crossbrowsertesting.github.io/drag-and-drop

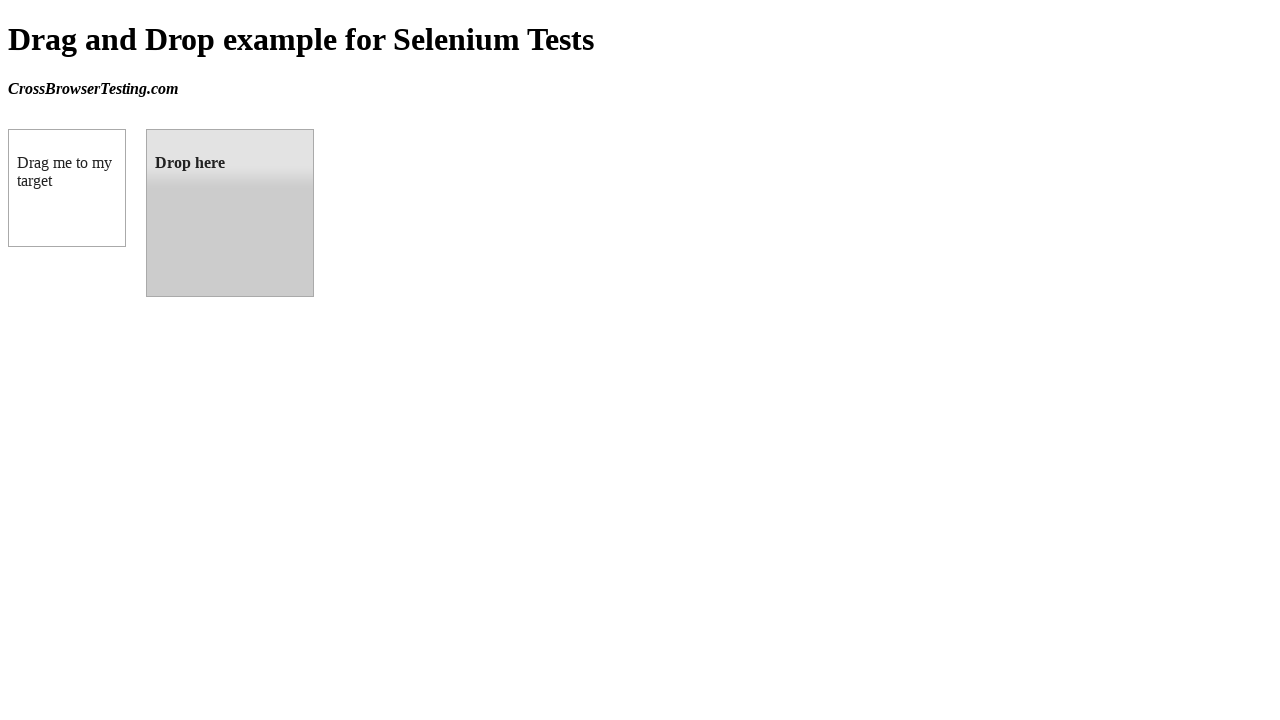

Located draggable element A
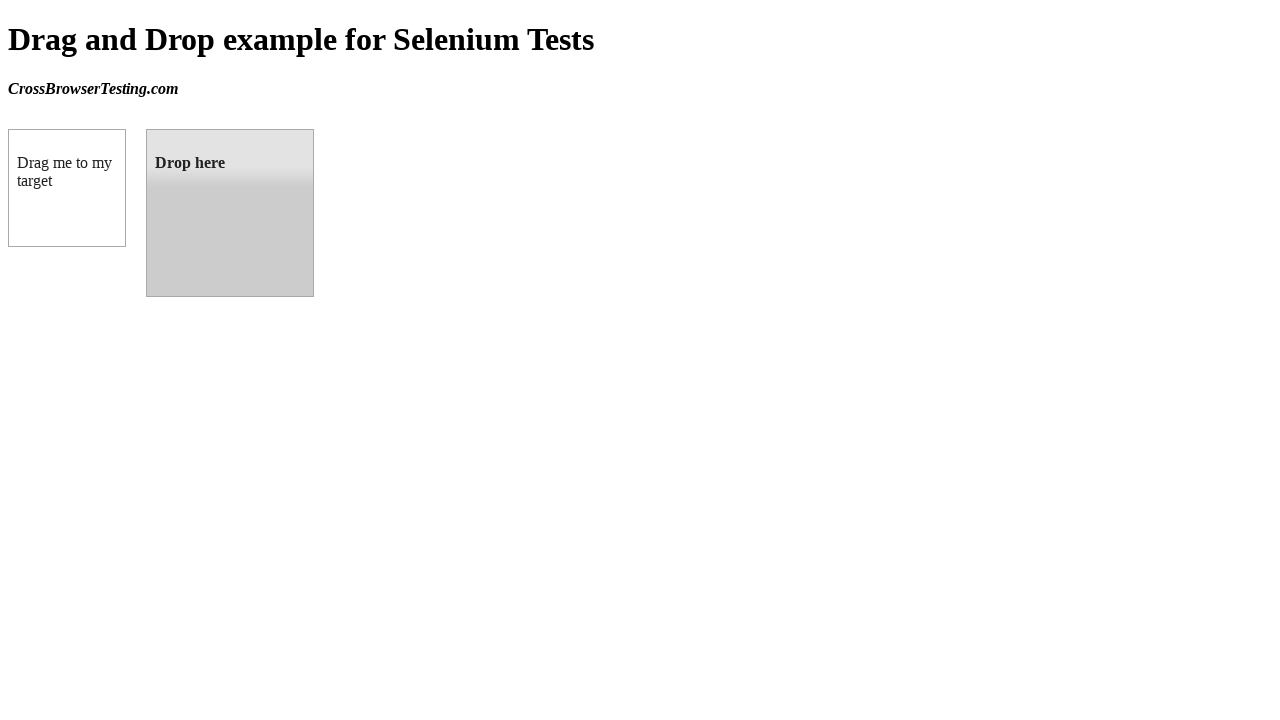

Located droppable target element B
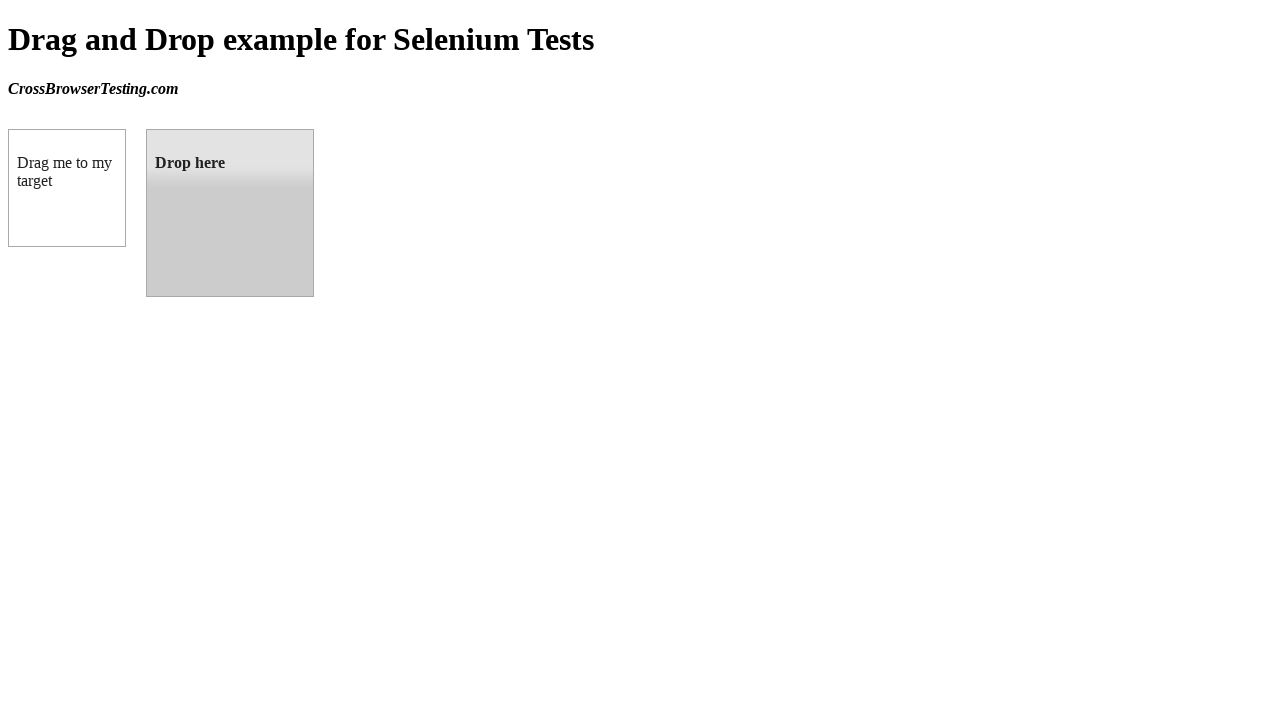

Retrieved bounding box coordinates of target element
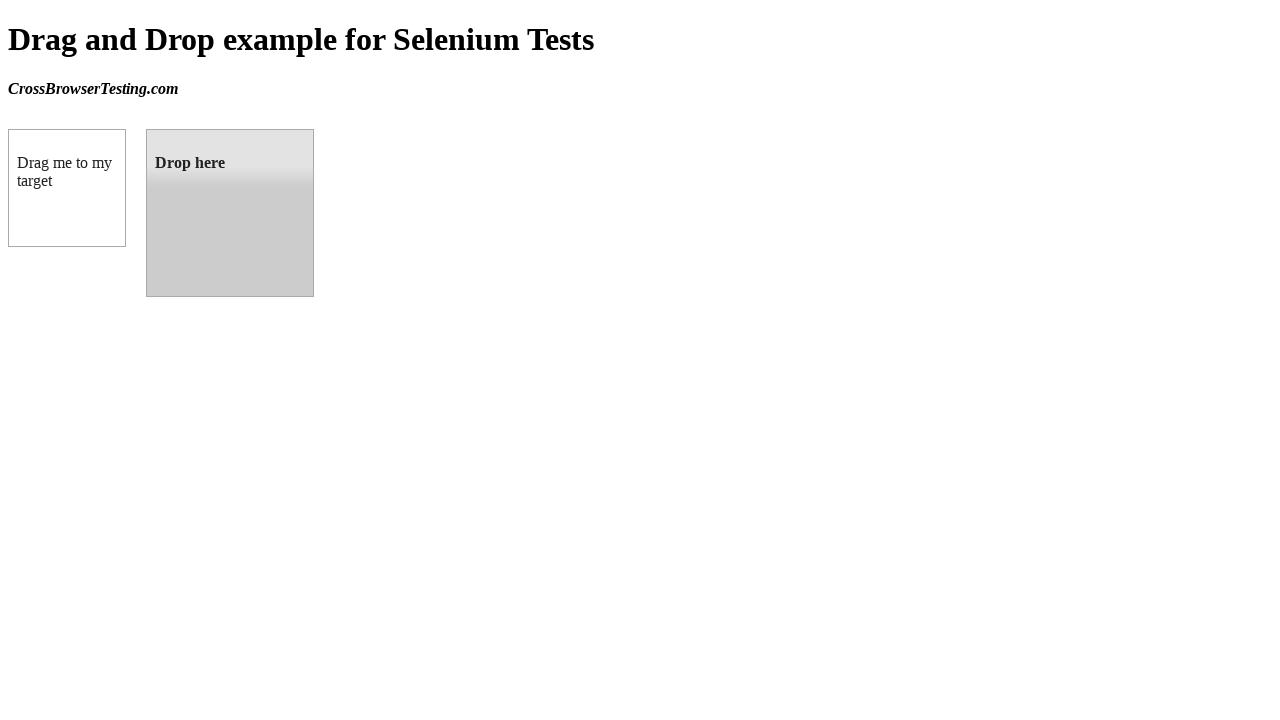

Dragged element A to element B position at (230, 213)
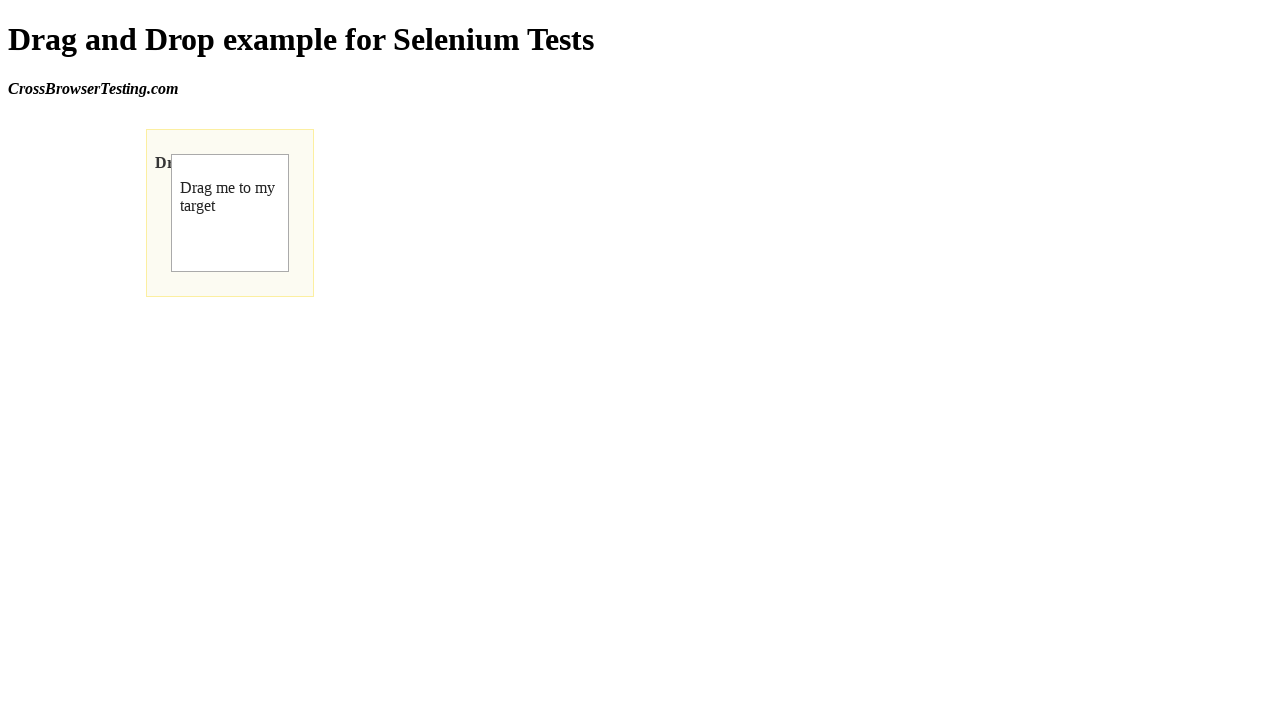

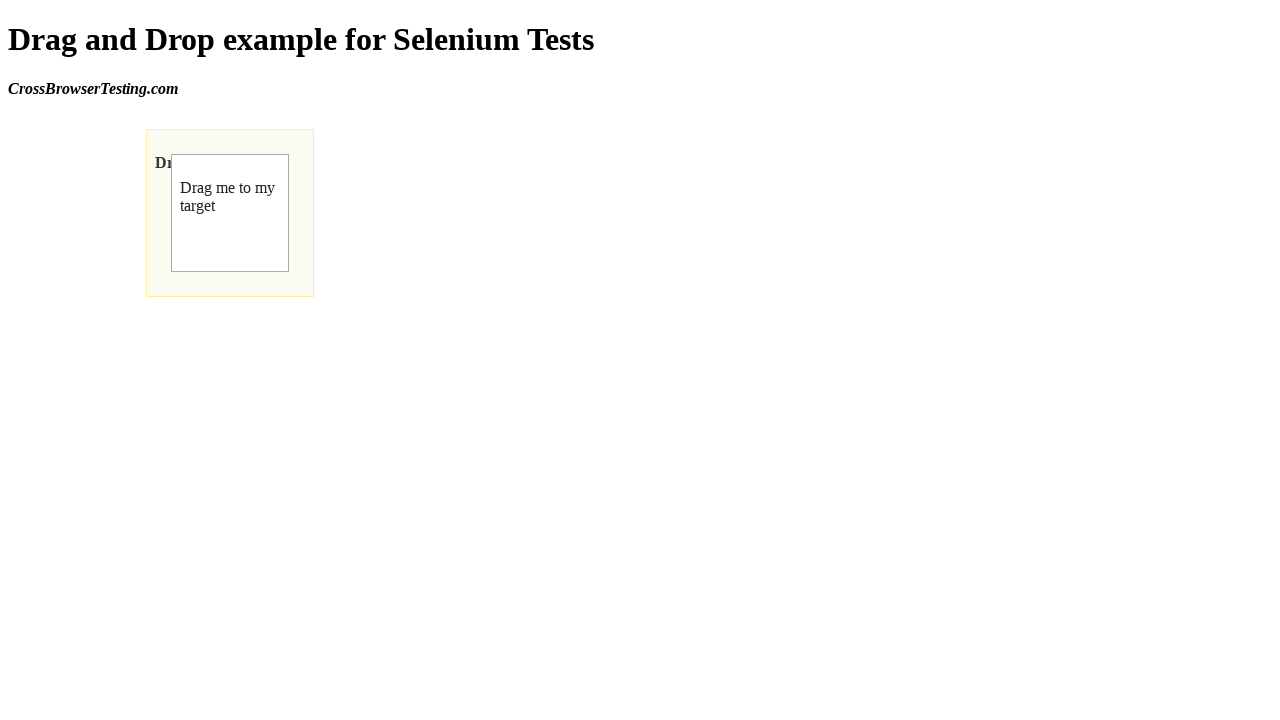